Tests checkbox and radio button selection on a form by checking specific health conditions and selecting a radio button option

Starting URL: https://automationfc.github.io/multiple-fields/

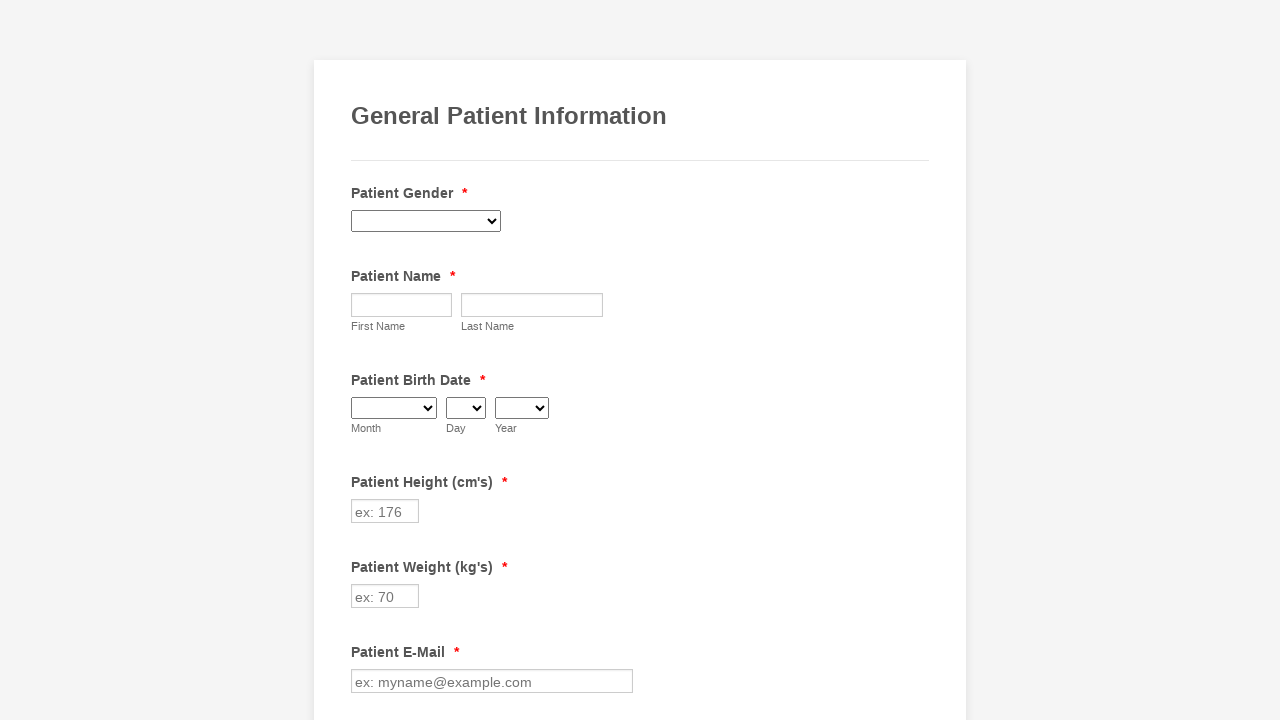

Checked Cancer checkbox at (362, 360) on xpath=//input[@value='Cancer']
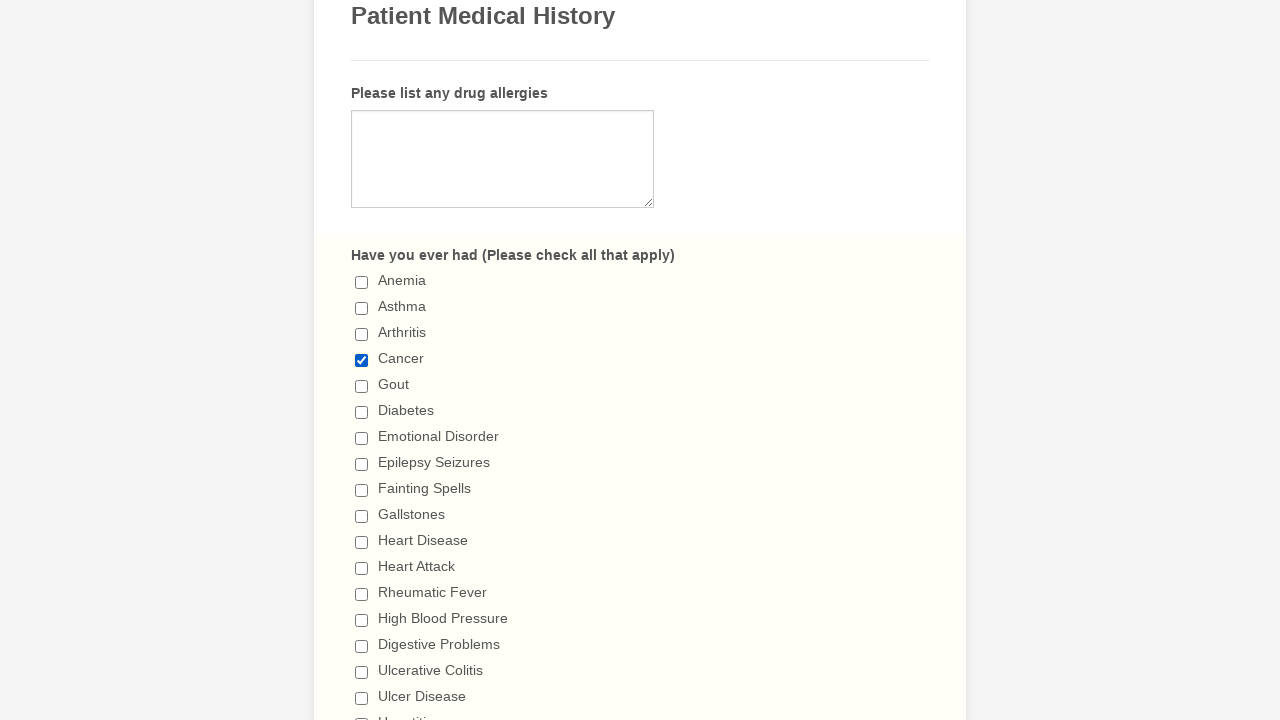

Checked Sleep Apnea checkbox at (362, 360) on xpath=//input[@value='Sleep Apnea']
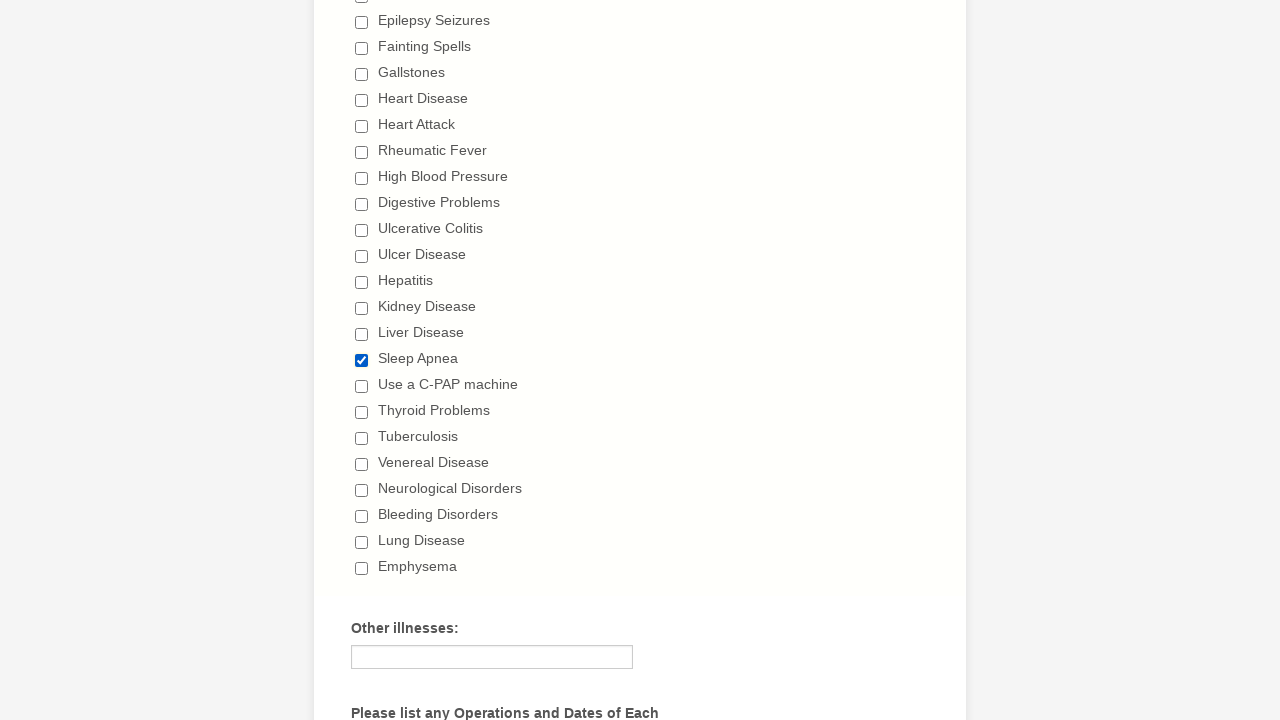

Selected '5+ days' radio button option at (362, 361) on xpath=//input[@value='5+ days']
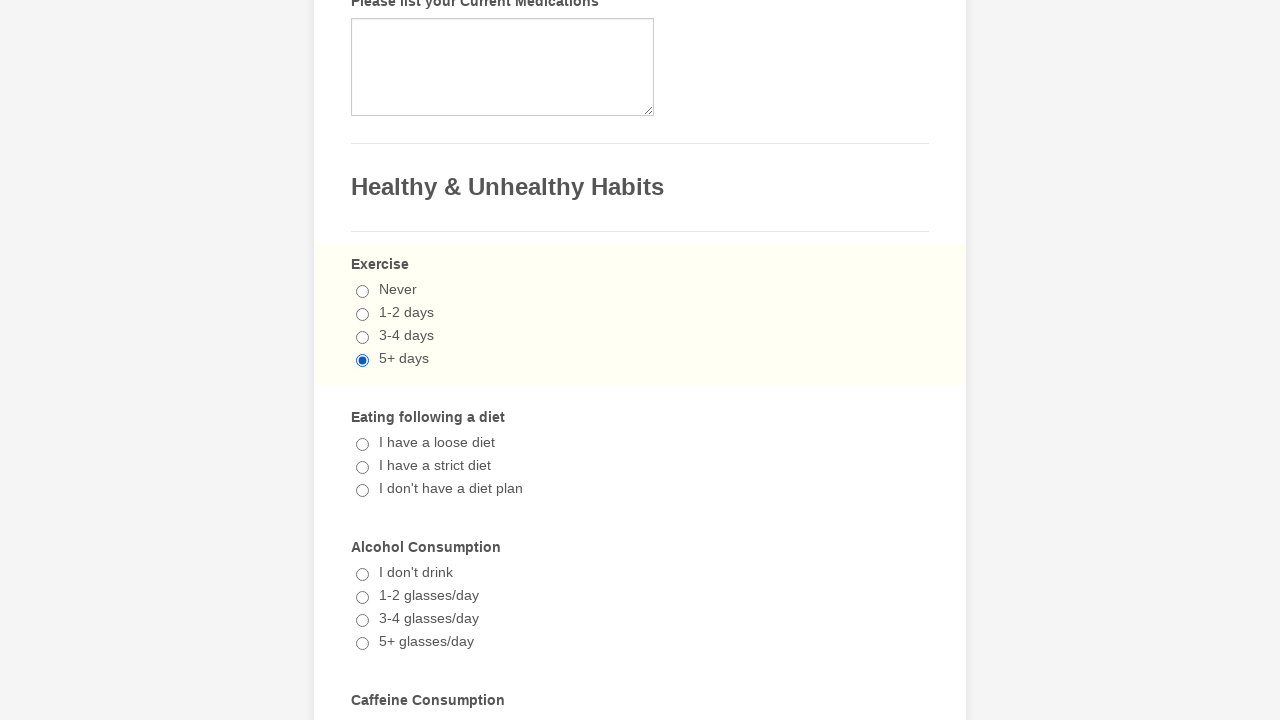

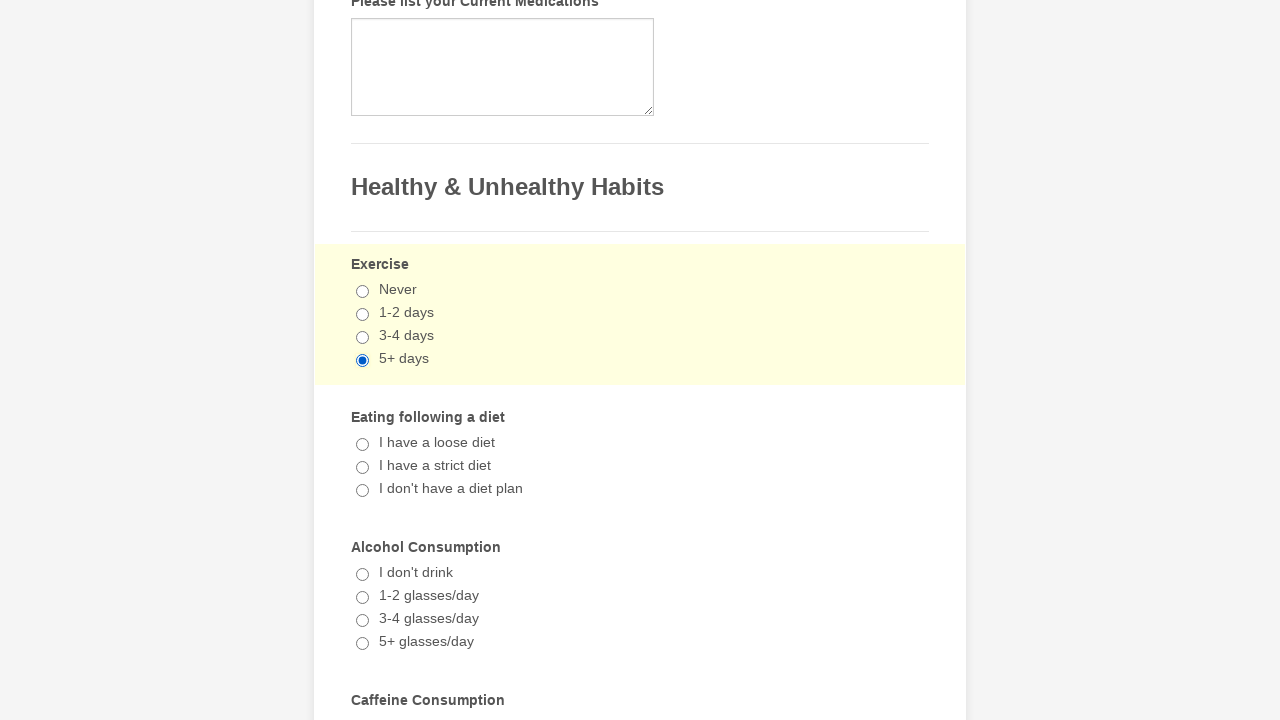